Tests frame navigation and form filling across multiple frames and nested frames on a demo page

Starting URL: https://ui.vision/demo/webtest/frames/

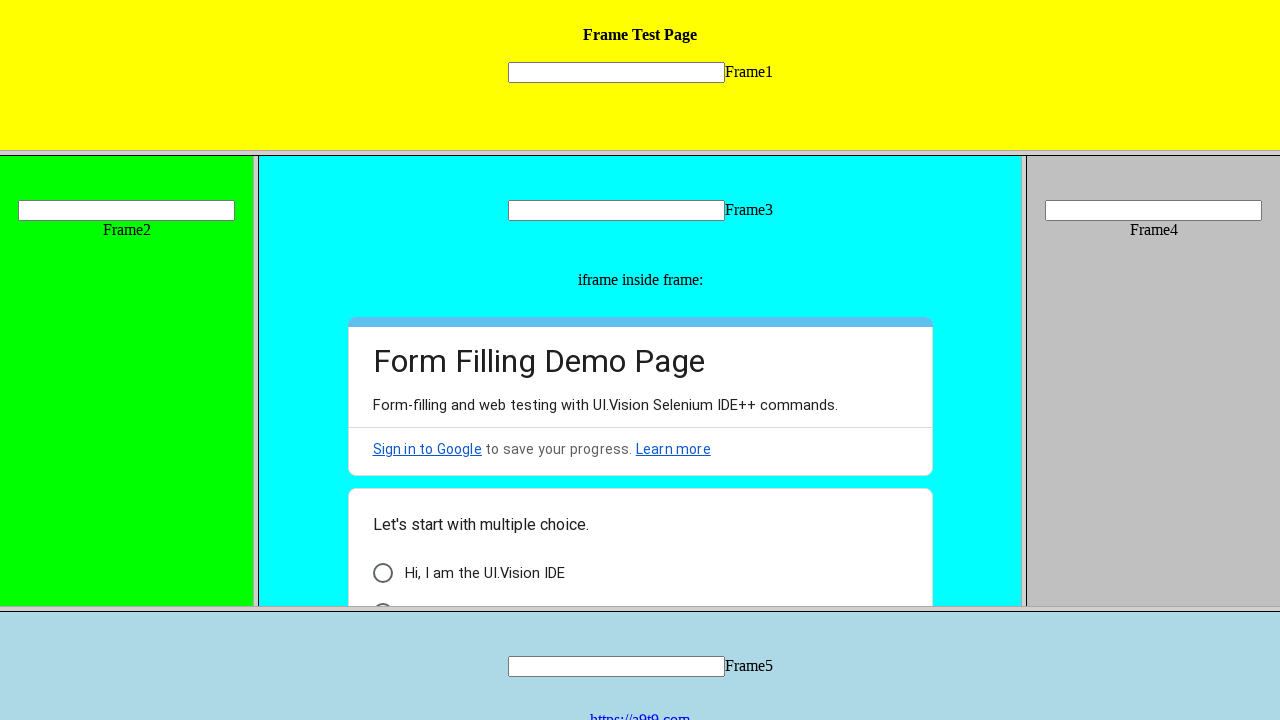

Located Frame 1 element
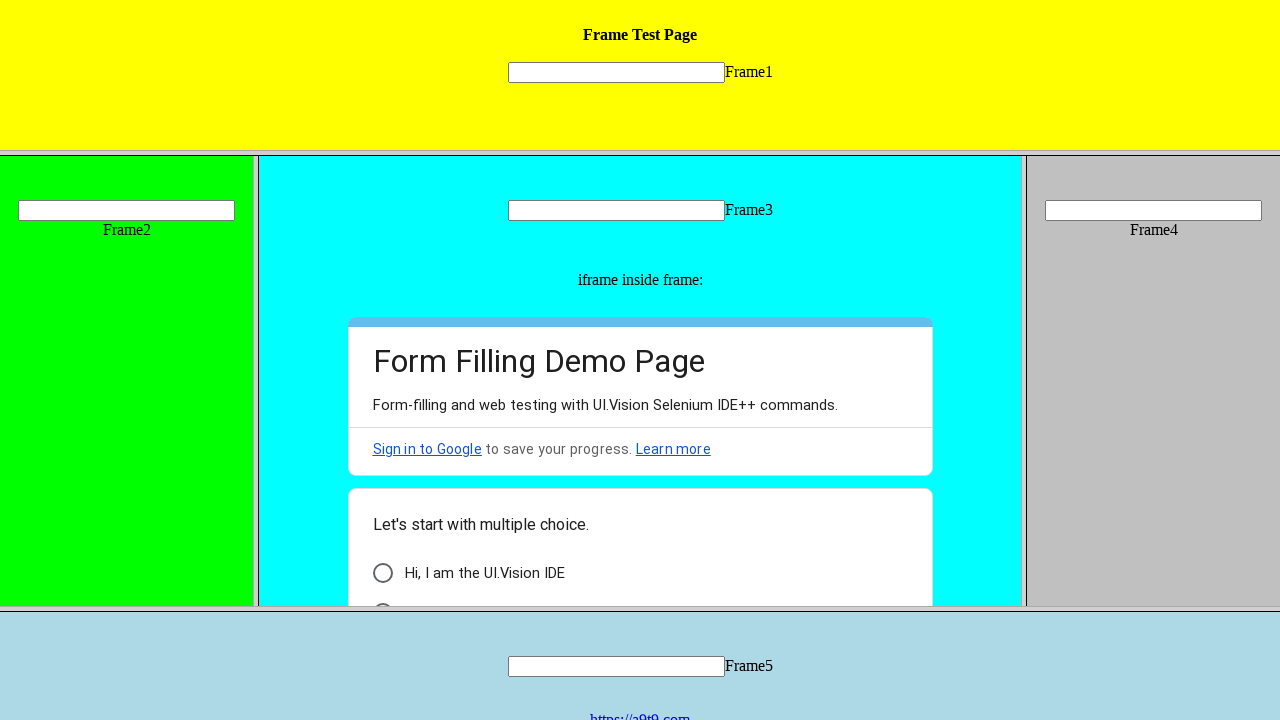

Filled text input in Frame 1 with 'Hello' on frame[src='frame_1.html'] >> internal:control=enter-frame >> input[name='mytext1
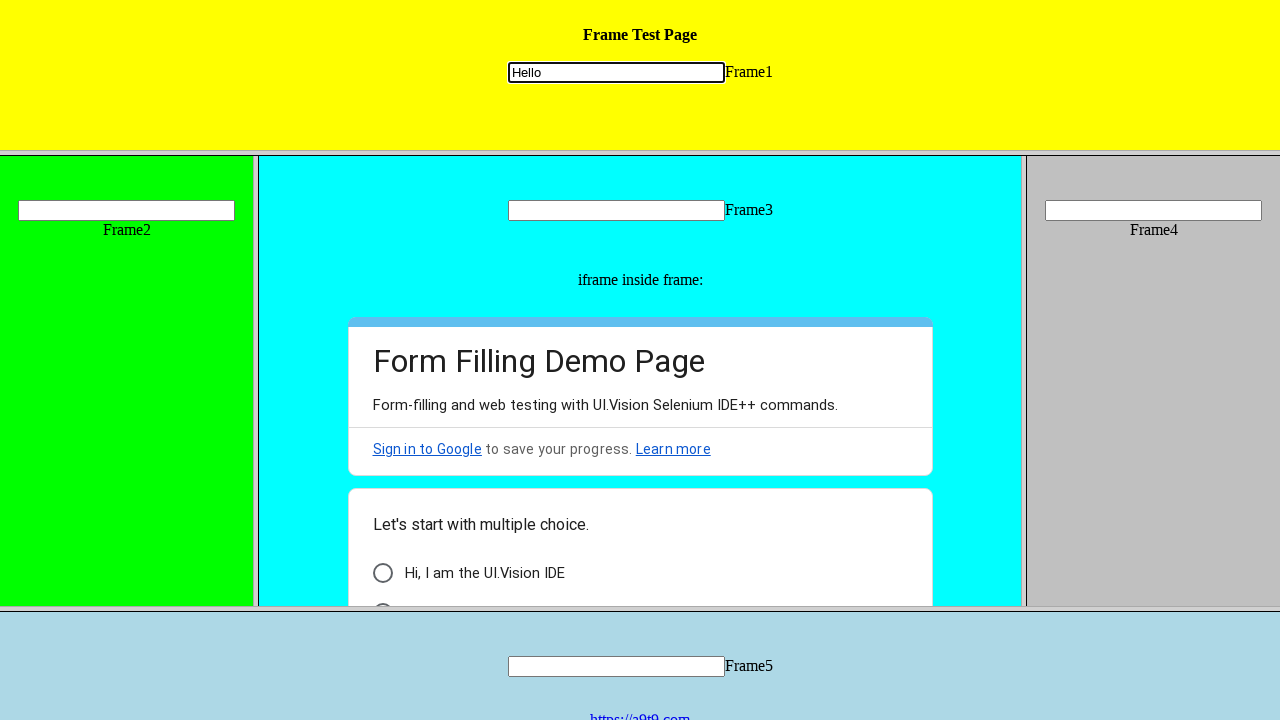

Located Frame 2 element
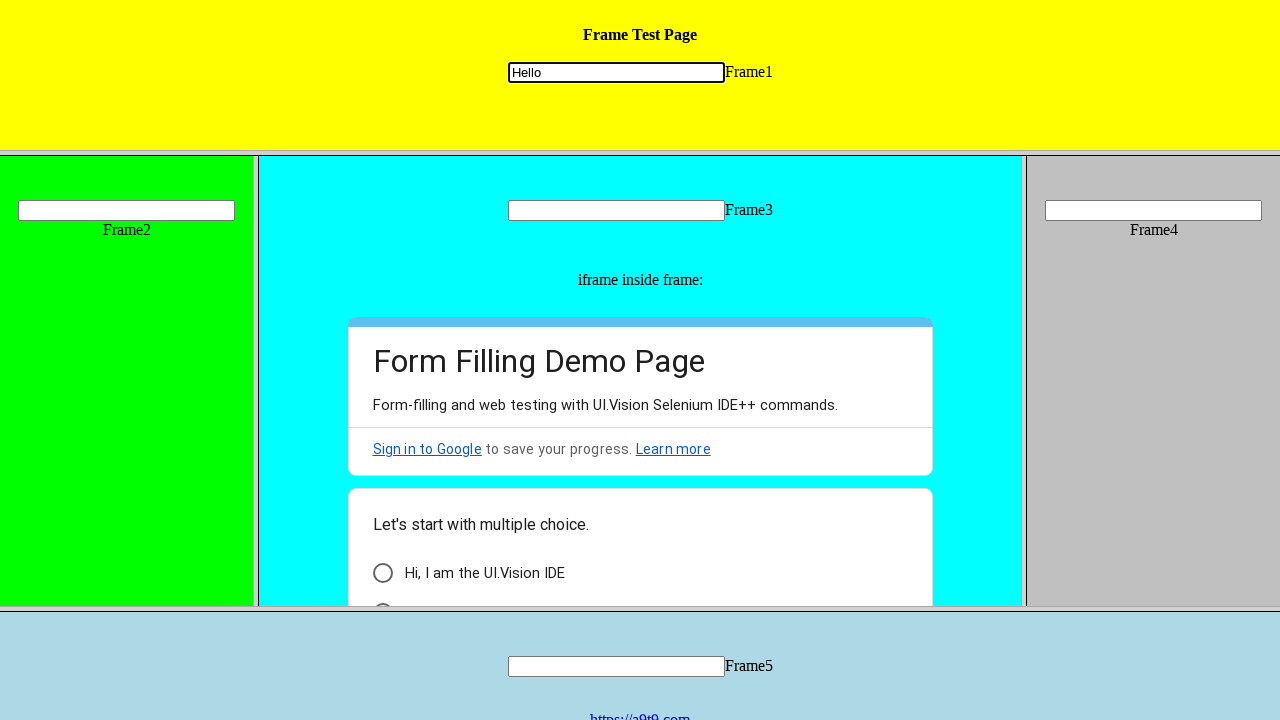

Filled text input in Frame 2 with 'Welcome' on frame[src='frame_2.html'] >> internal:control=enter-frame >> input[name='mytext2
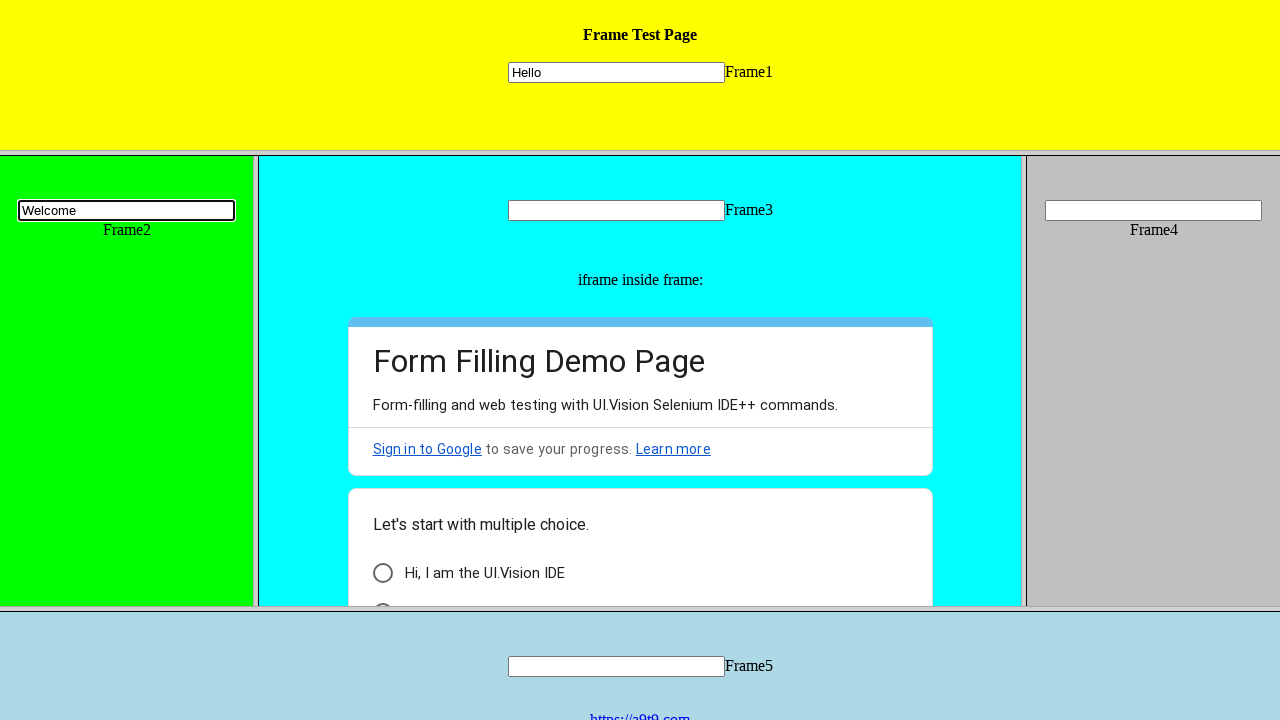

Located Frame 3 element
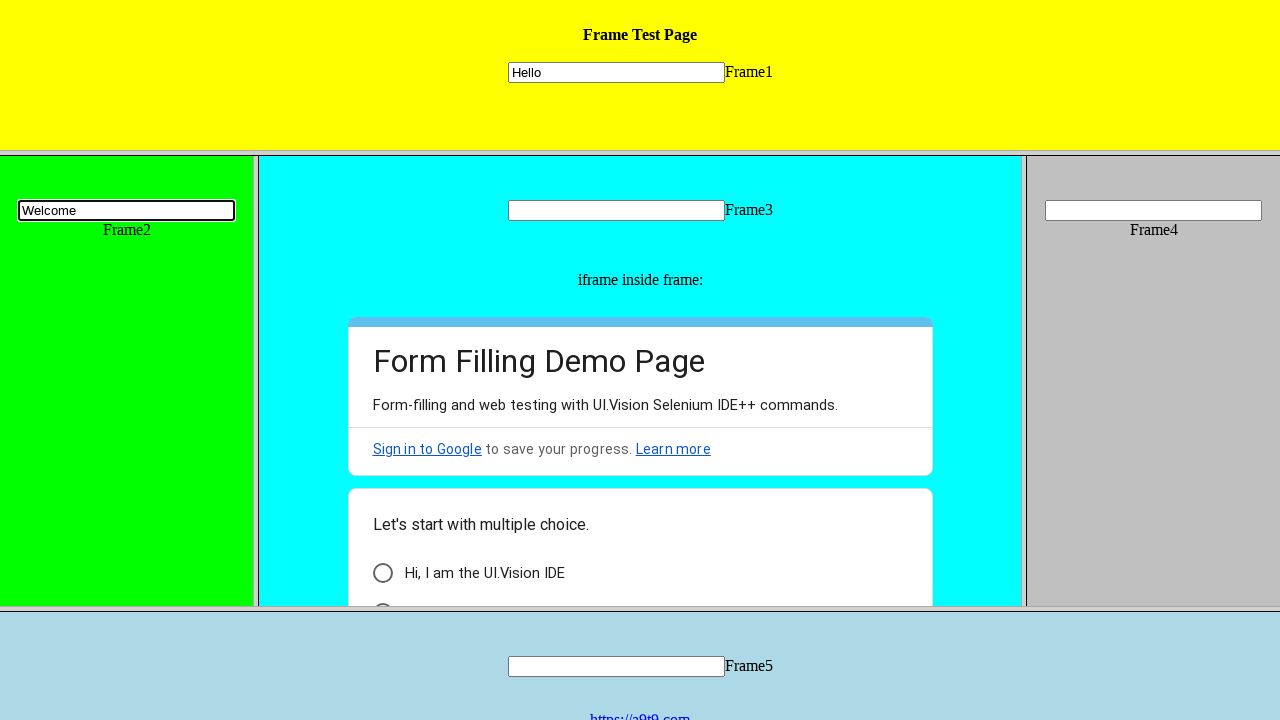

Filled text input in Frame 3 with 'Good Day' on frame[src='frame_3.html'] >> internal:control=enter-frame >> input[name='mytext3
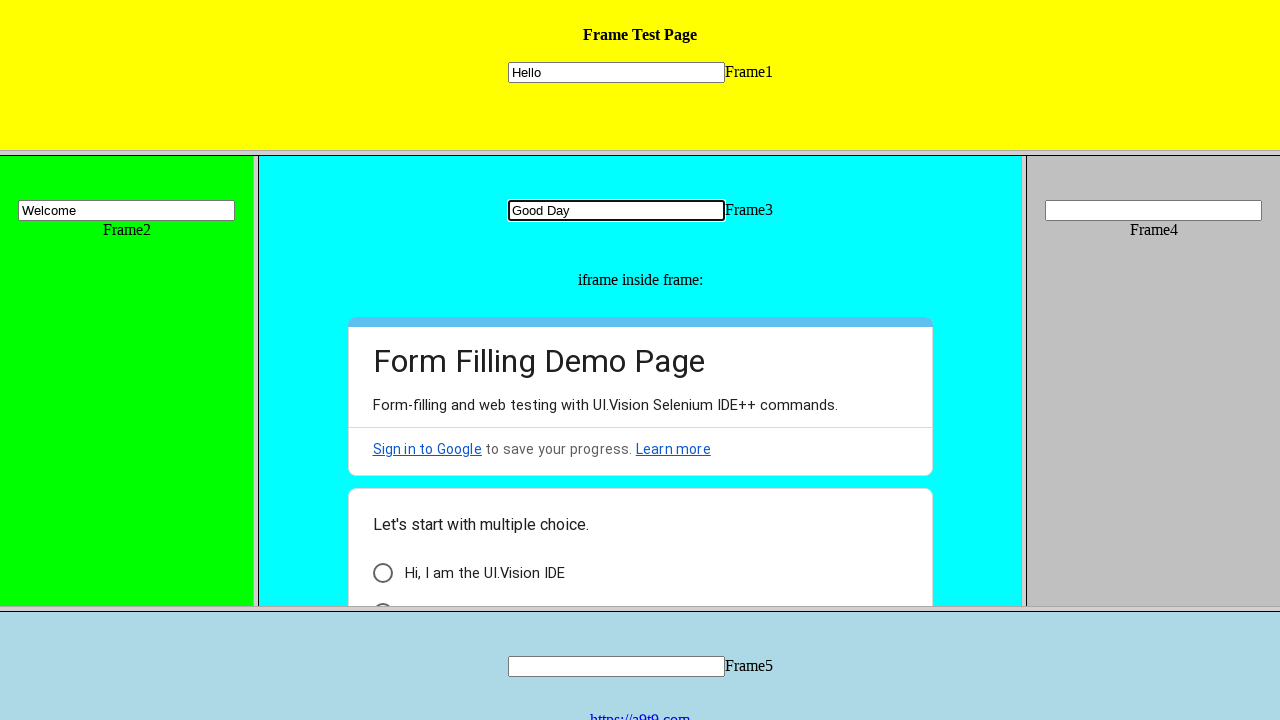

Located nested iframe within Frame 3
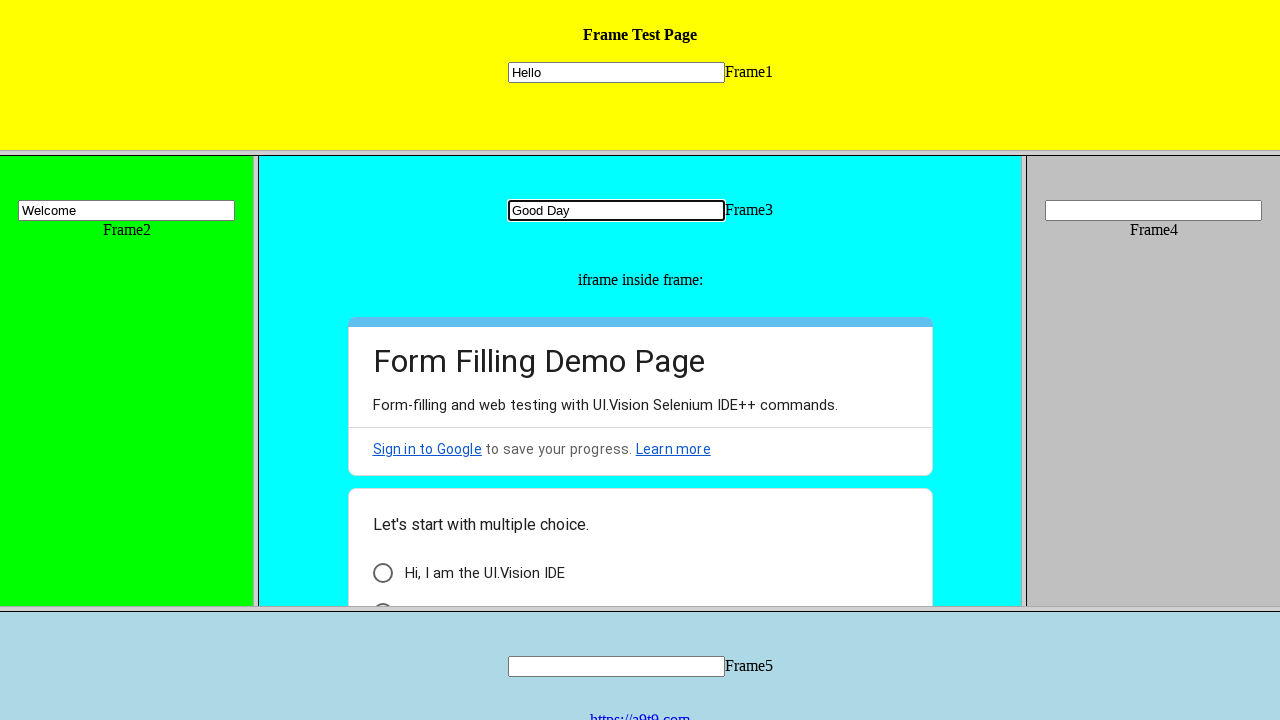

Clicked 'I am a human' checkbox in nested iframe at (382, 596) on frame[src='frame_3.html'] >> internal:control=enter-frame >> iframe[src*='embedd
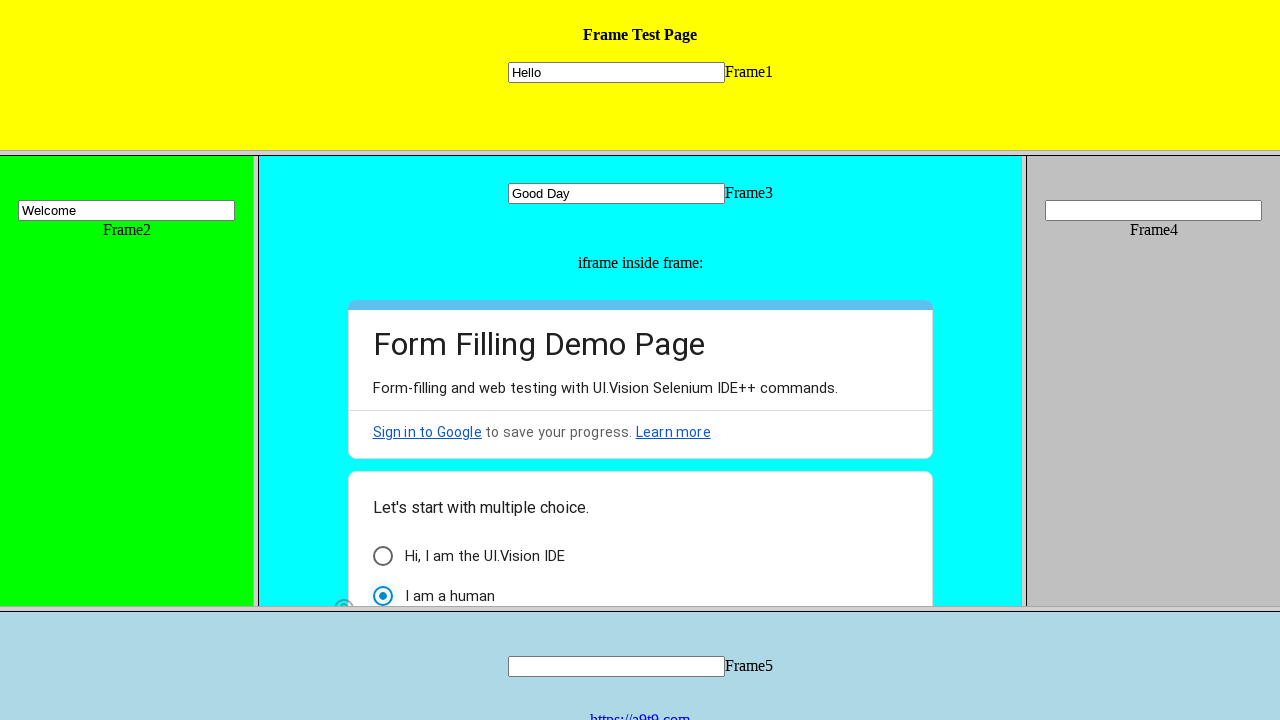

Located Frame 4 element
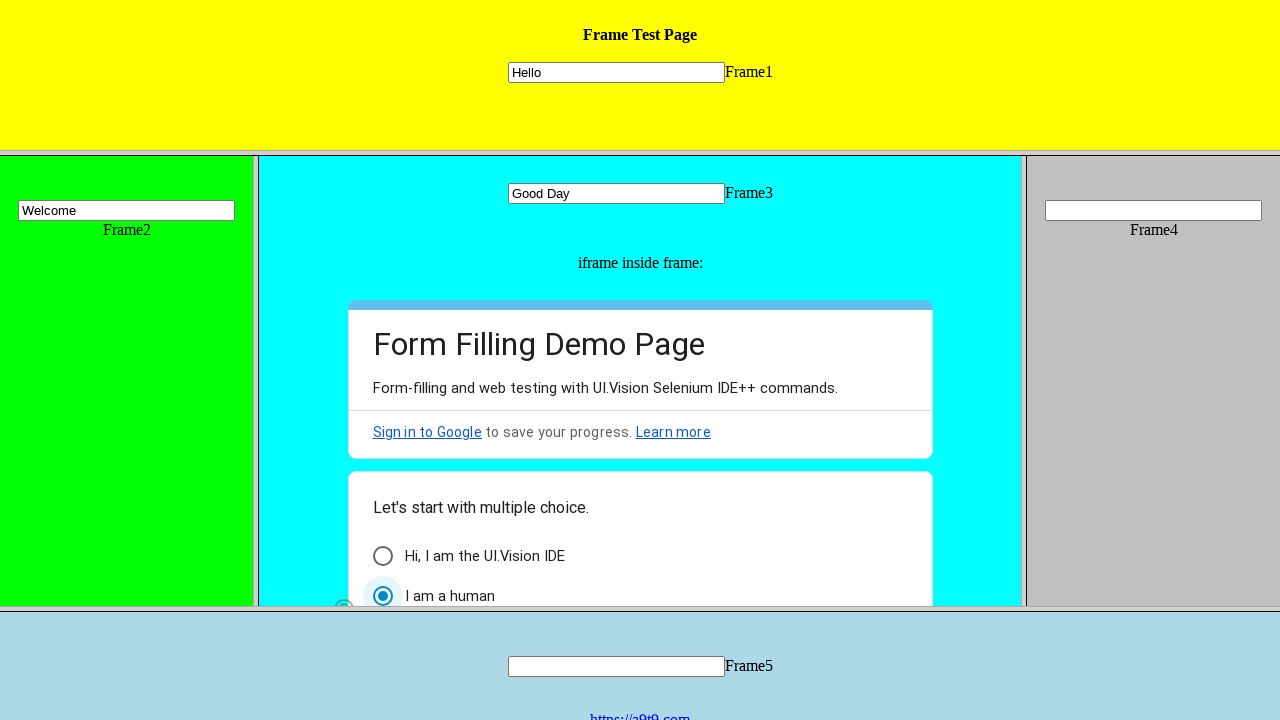

Filled text input in Frame 4 with 'Bye' on frame[src='frame_4.html'] >> internal:control=enter-frame >> input[name='mytext4
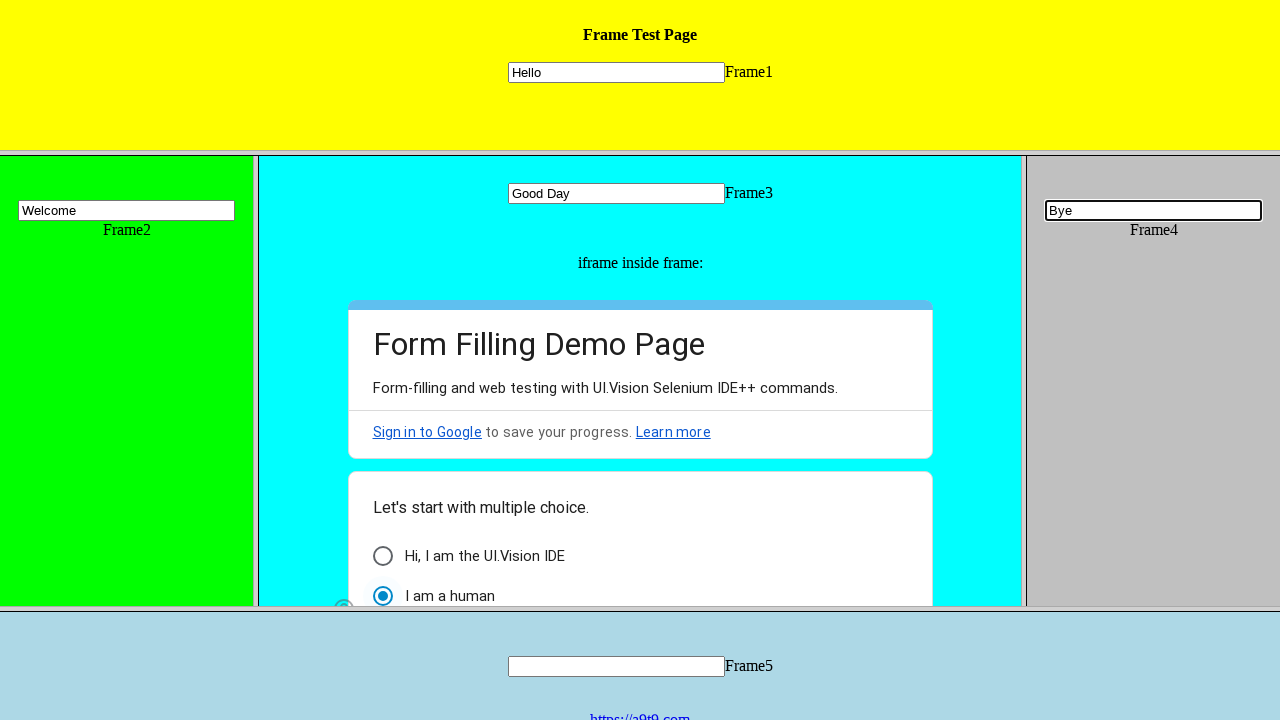

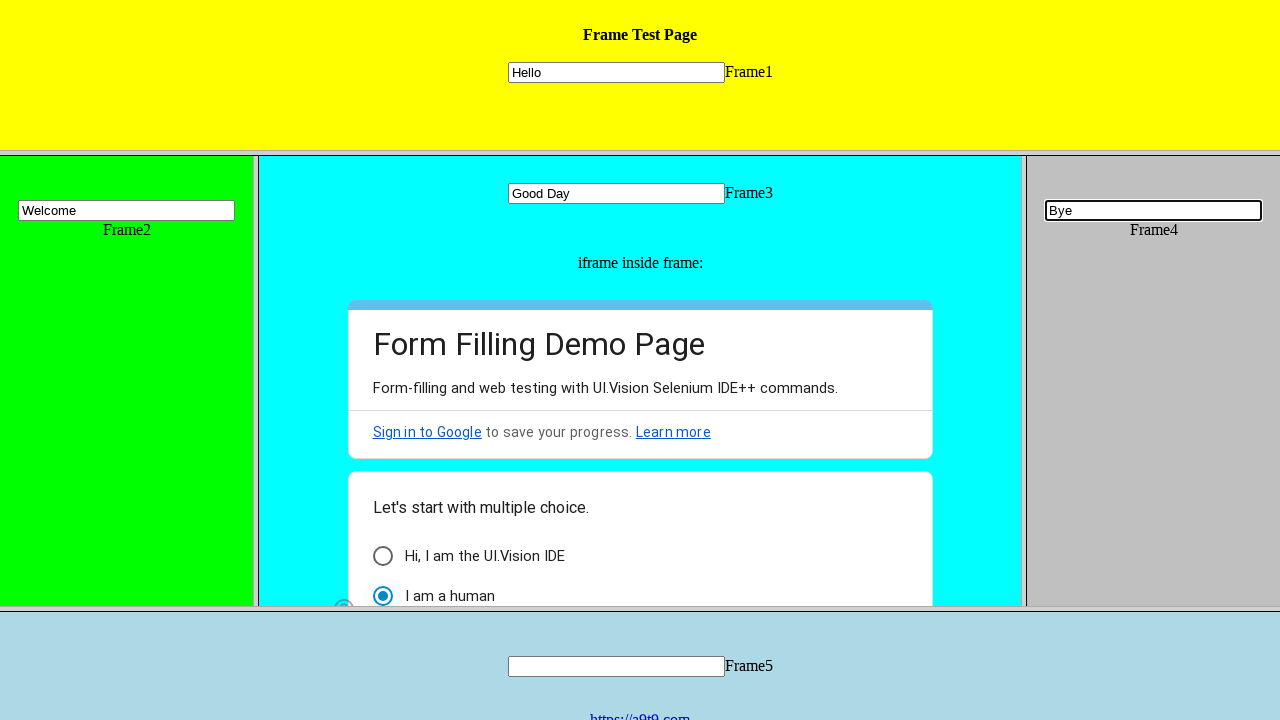